Clicks the fourth page link button and verifies navigation to the mouse over page

Starting URL: https://bonigarcia.dev/selenium-webdriver-java/

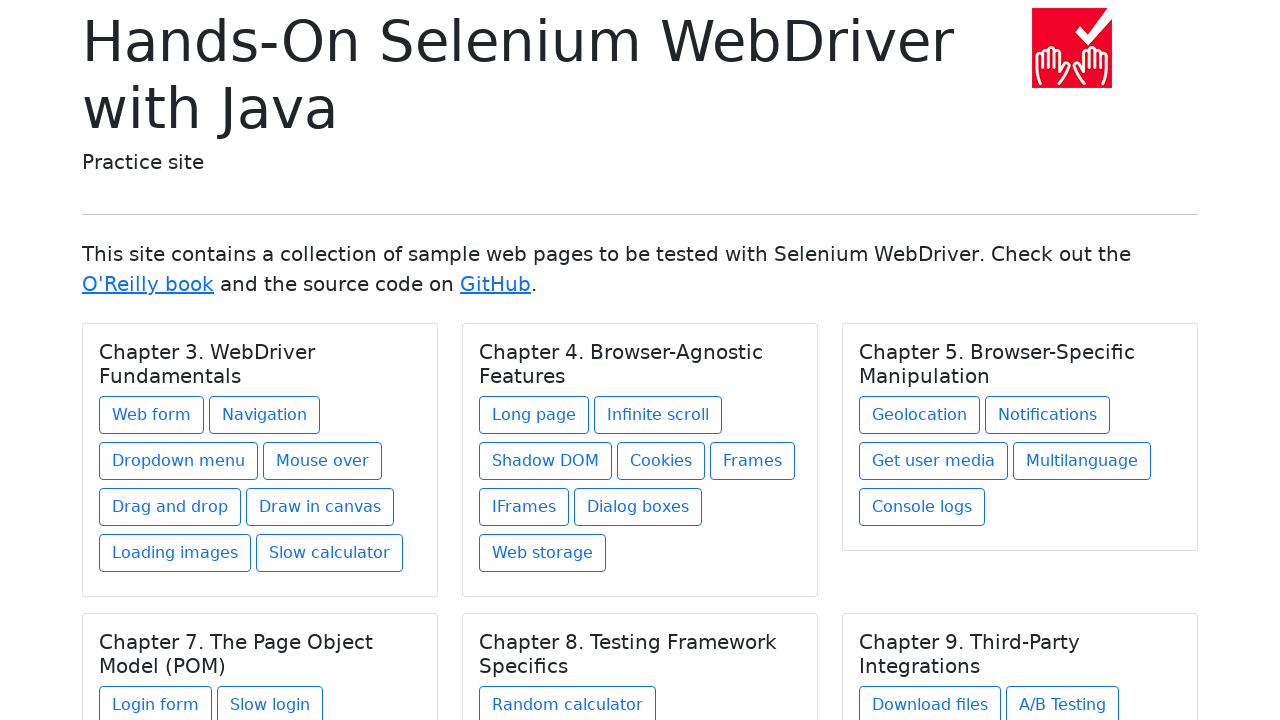

Clicked the fourth page link button (Mouse over) at (322, 461) on .btn.btn-outline-primary.mb-2 >> nth=3
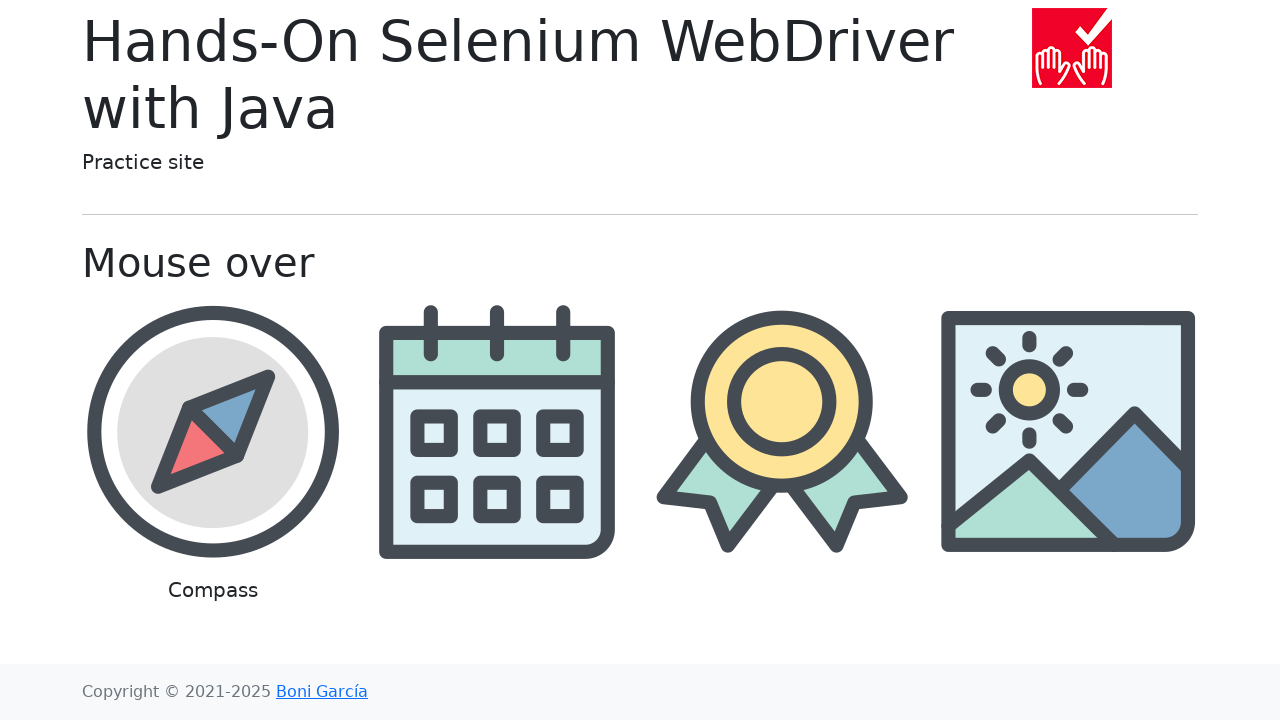

Mouse over page heading loaded
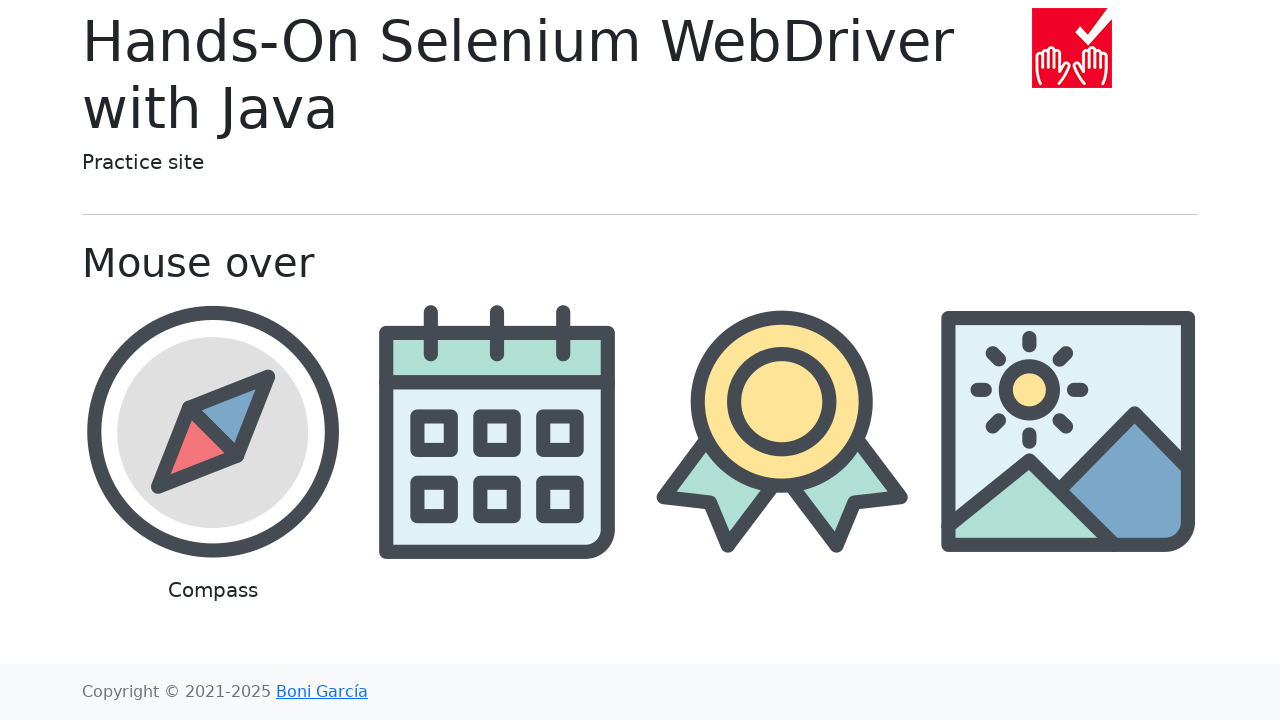

Verified navigation to mouse-over.html page
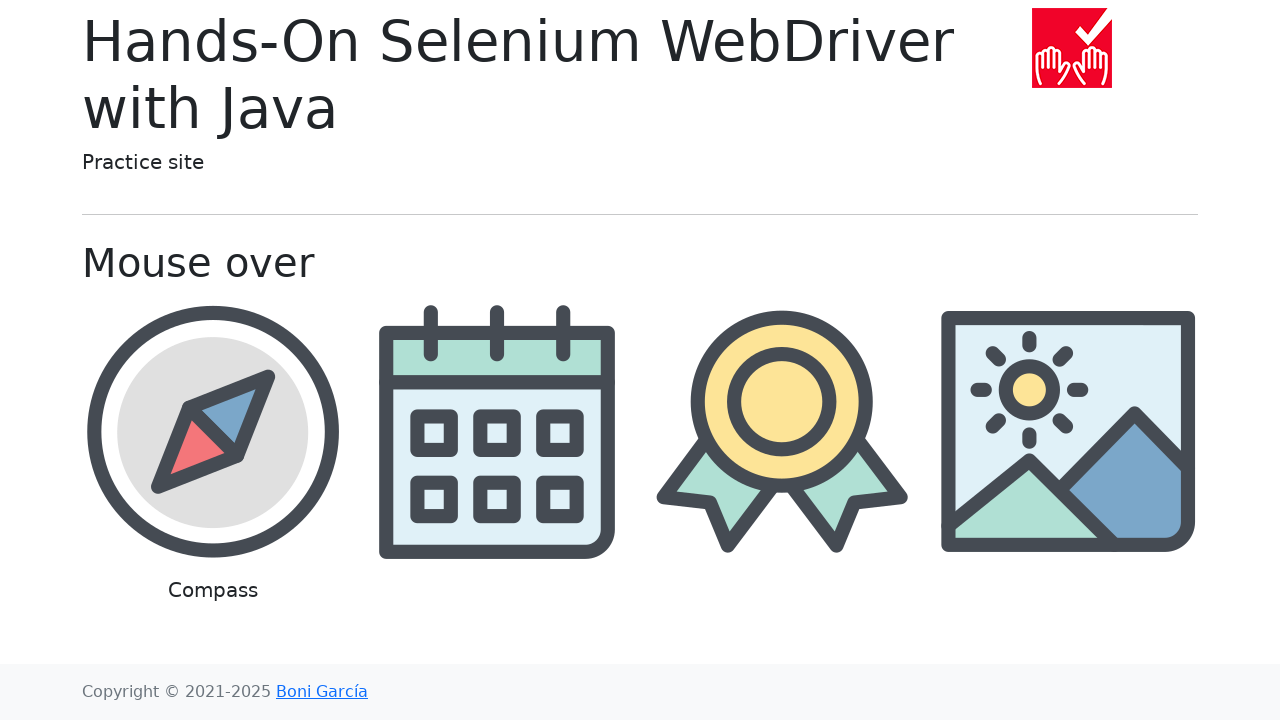

Verified page heading displays 'Mouse over'
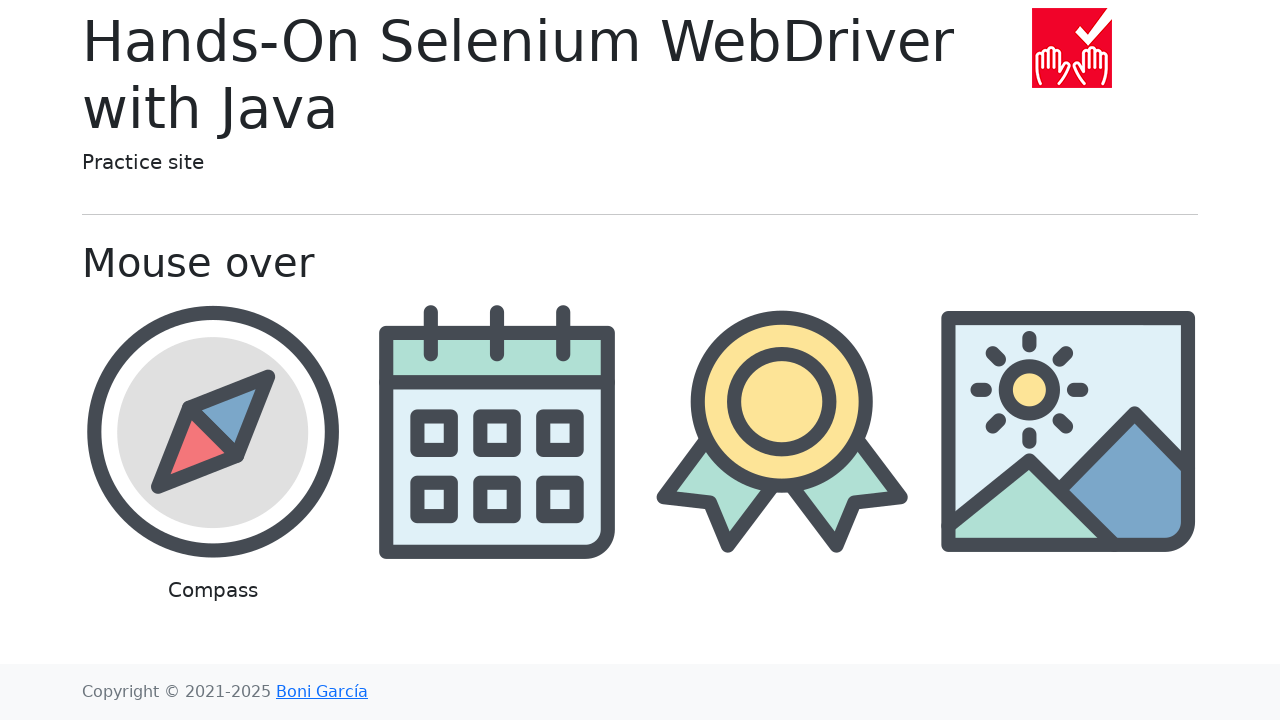

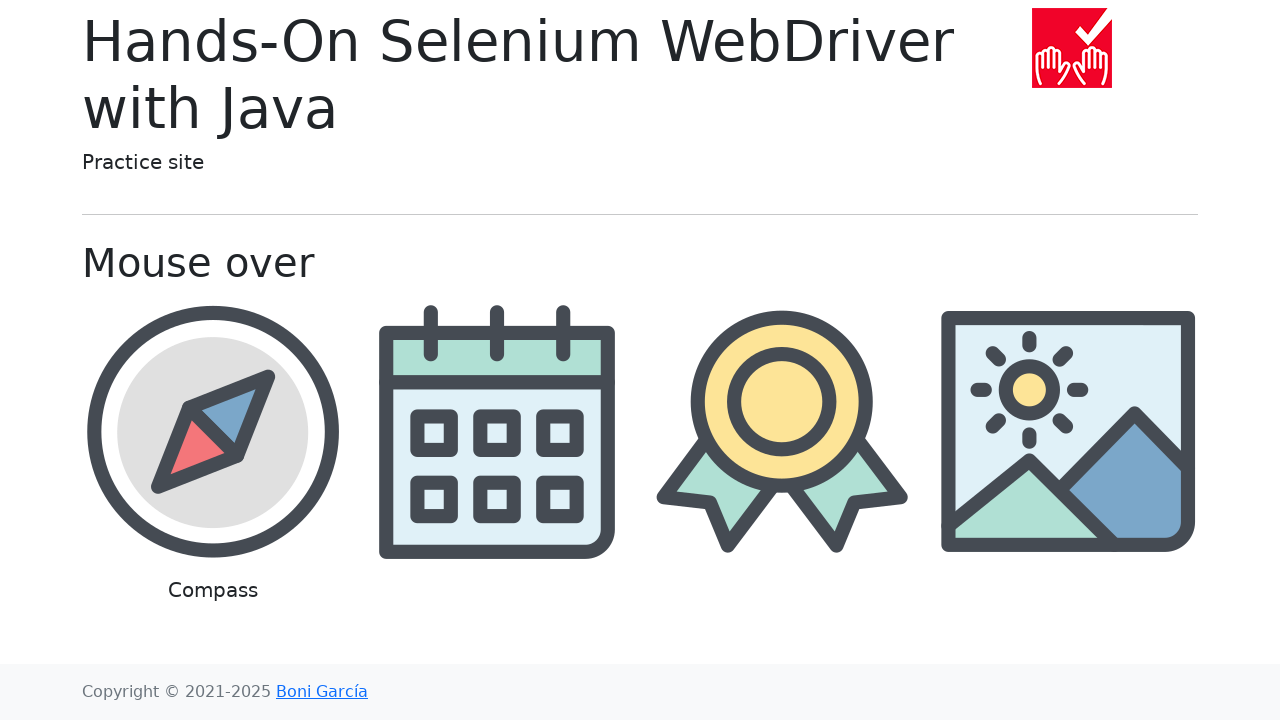